Tests product search functionality by entering a random product name from a predefined list and submitting the search form

Starting URL: https://prod-kurs.coderslab.pl/index.php

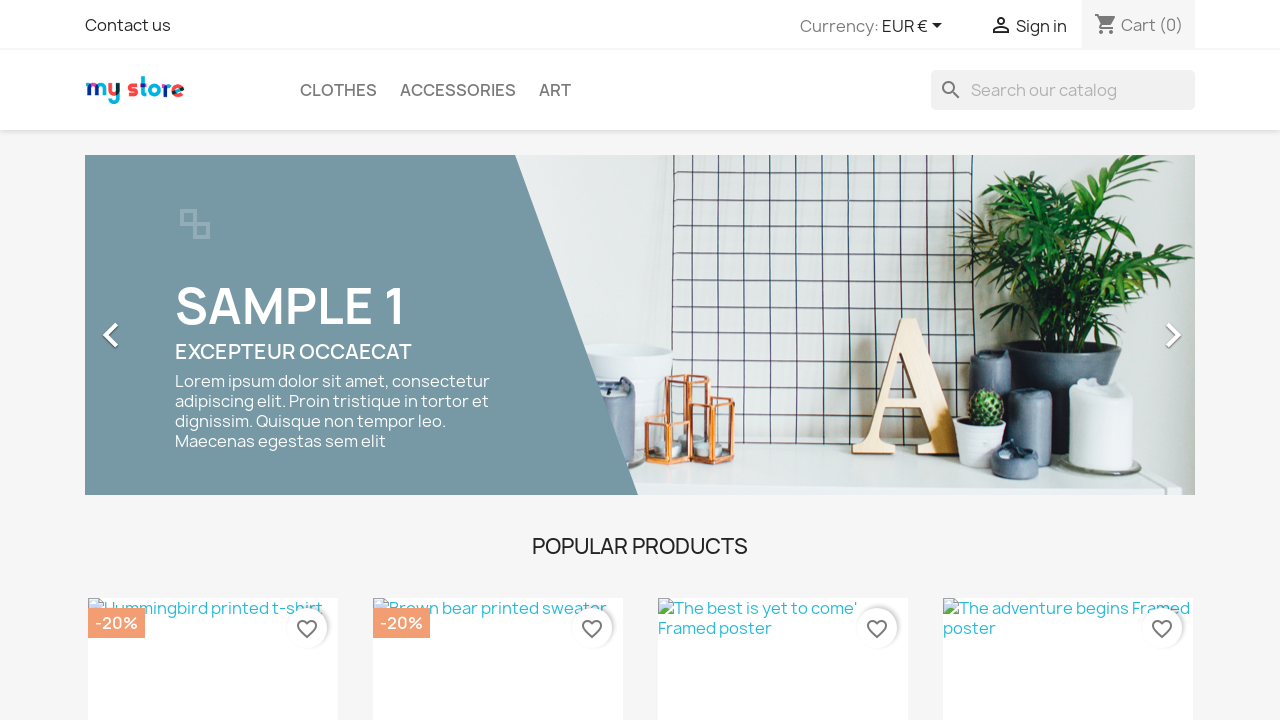

Randomly selected product: 'Notebook' from product list
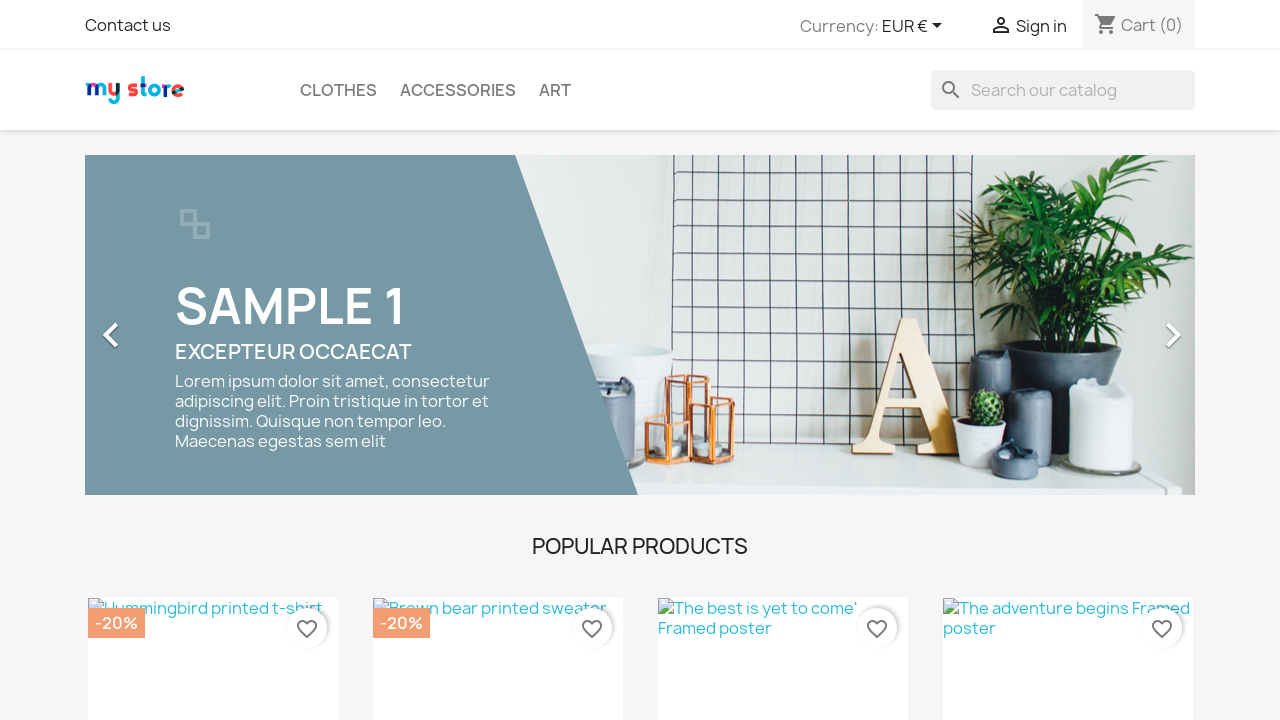

Cleared the search field on input[name='s']
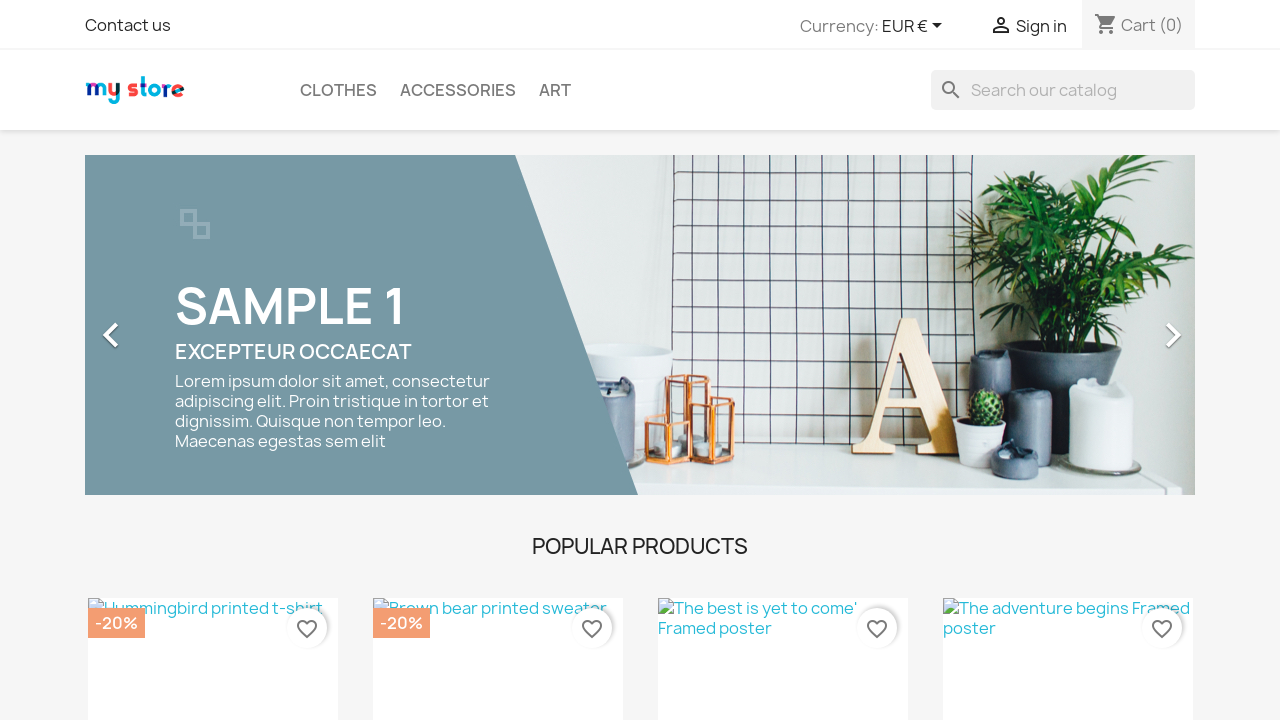

Filled search field with 'Notebook' on input[name='s']
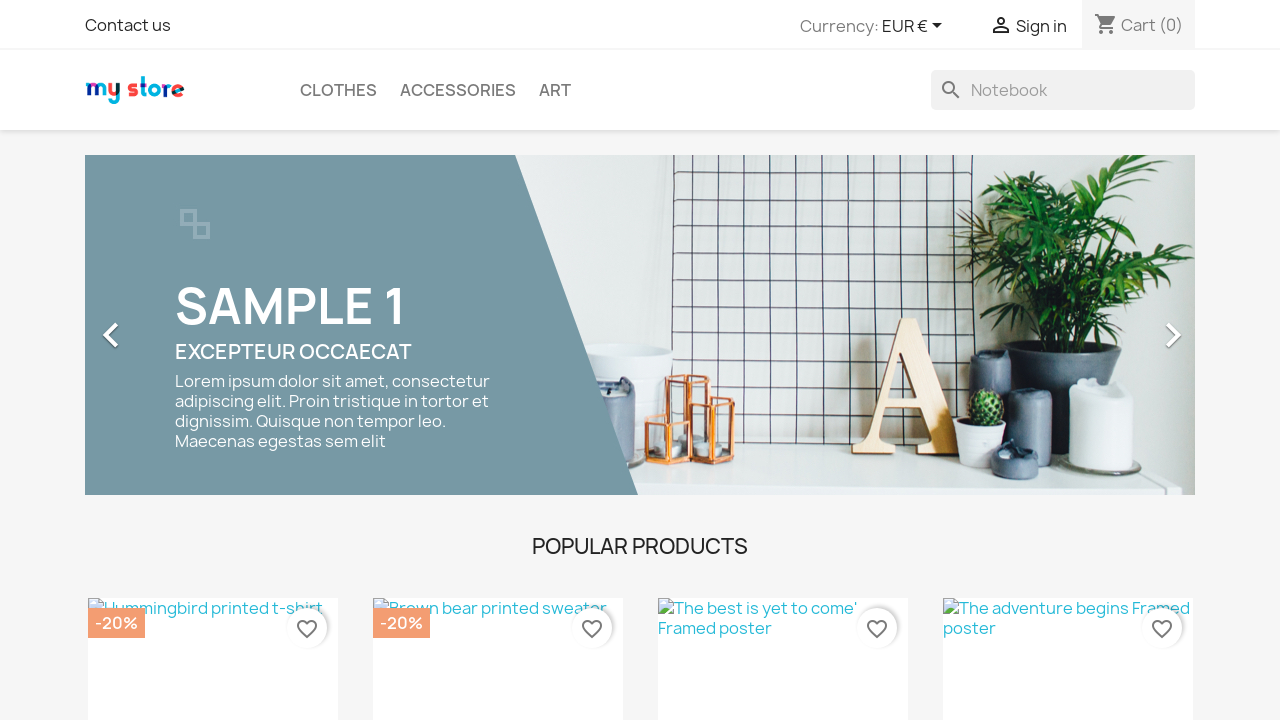

Submitted search form for 'Notebook' on input[name='s']
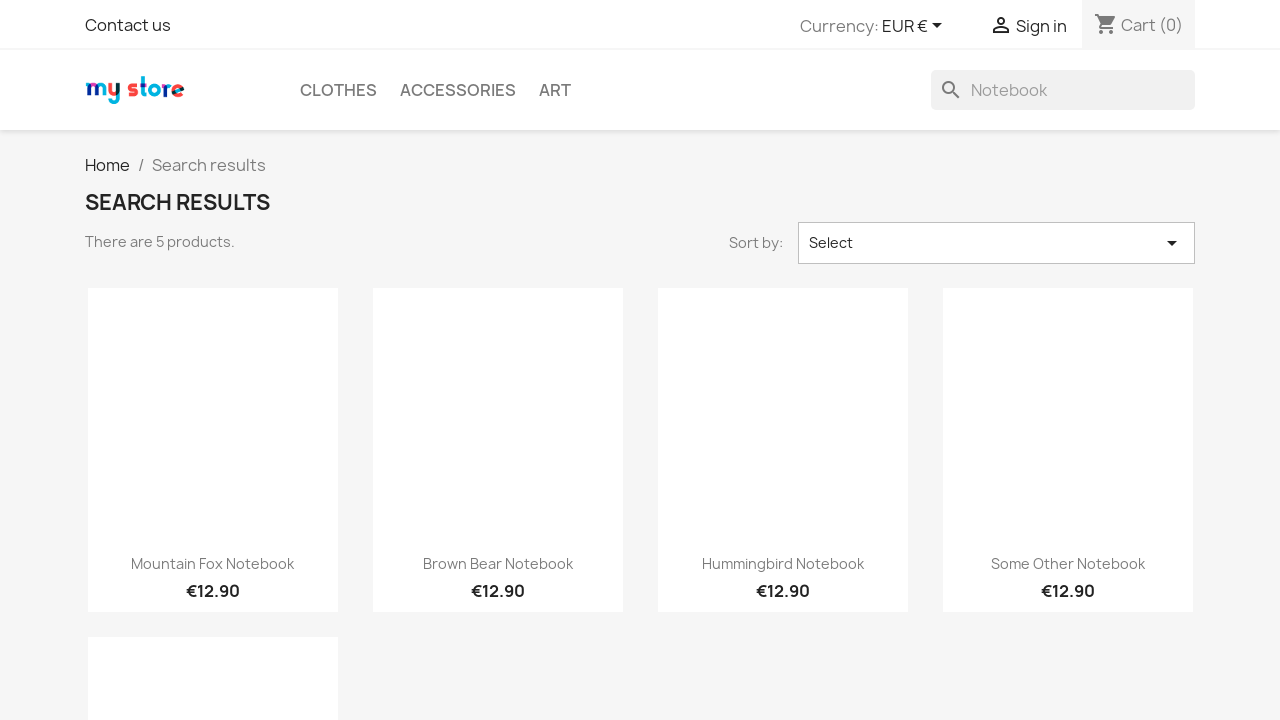

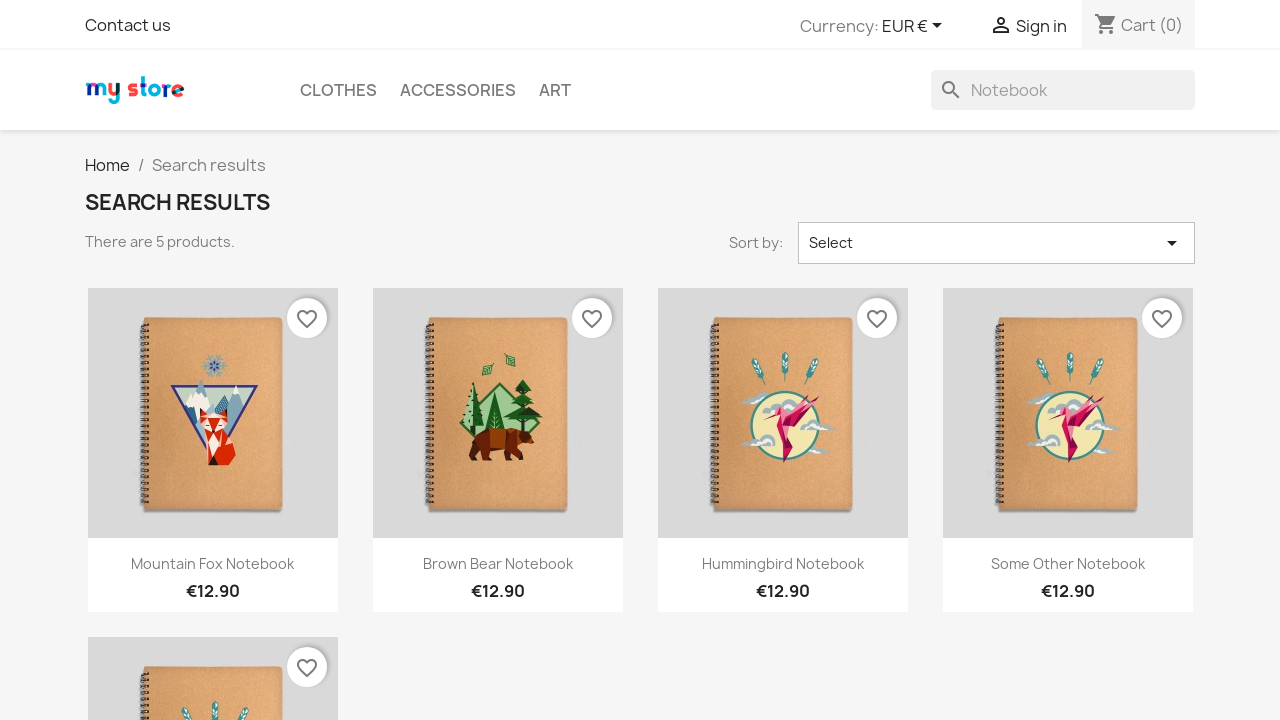